Tests navigation from homepage to About page and verifies page titles at each step

Starting URL: https://v1.training-support.net/

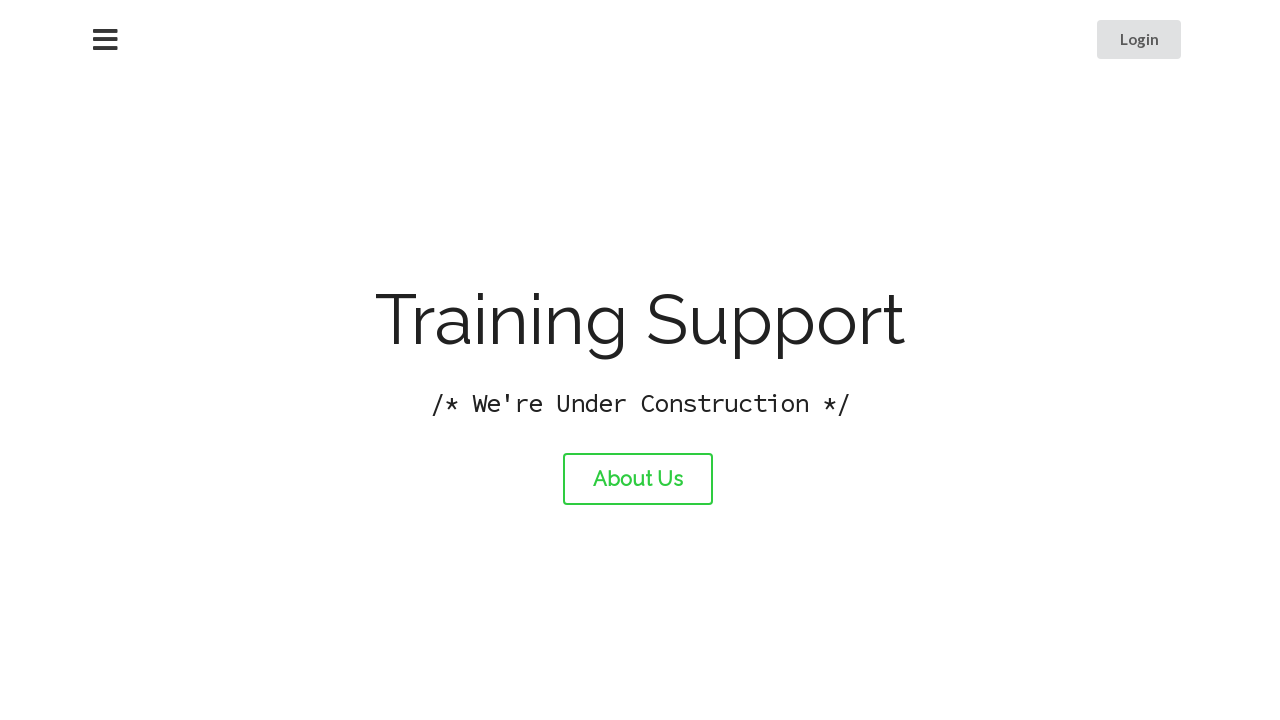

Verified homepage title is 'Training Support'
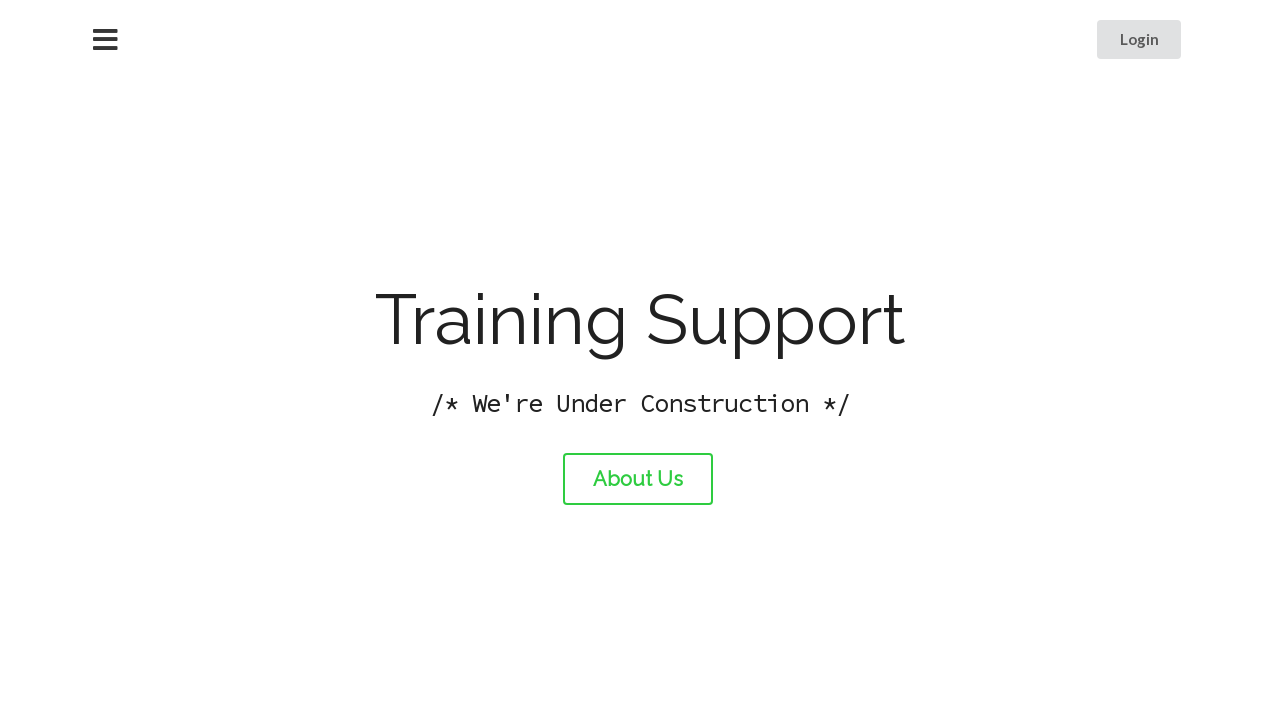

Clicked on About link at (638, 479) on #about-link
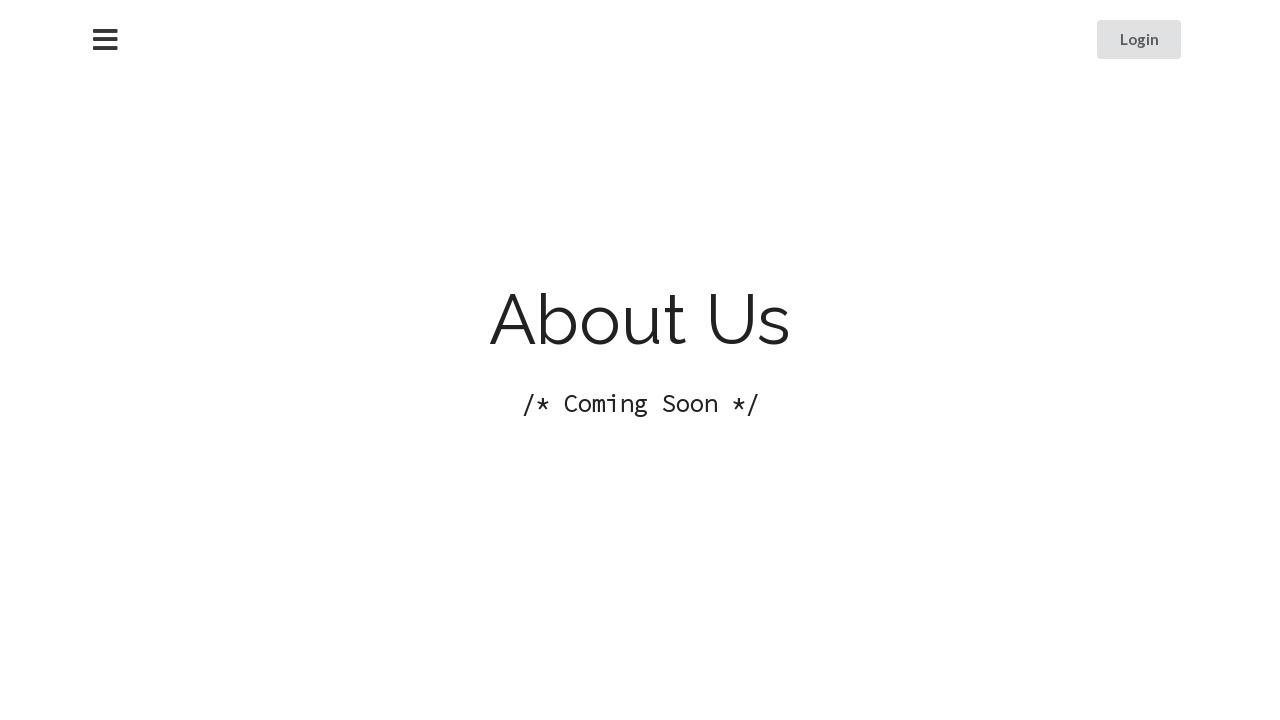

Waited for page to load after navigation
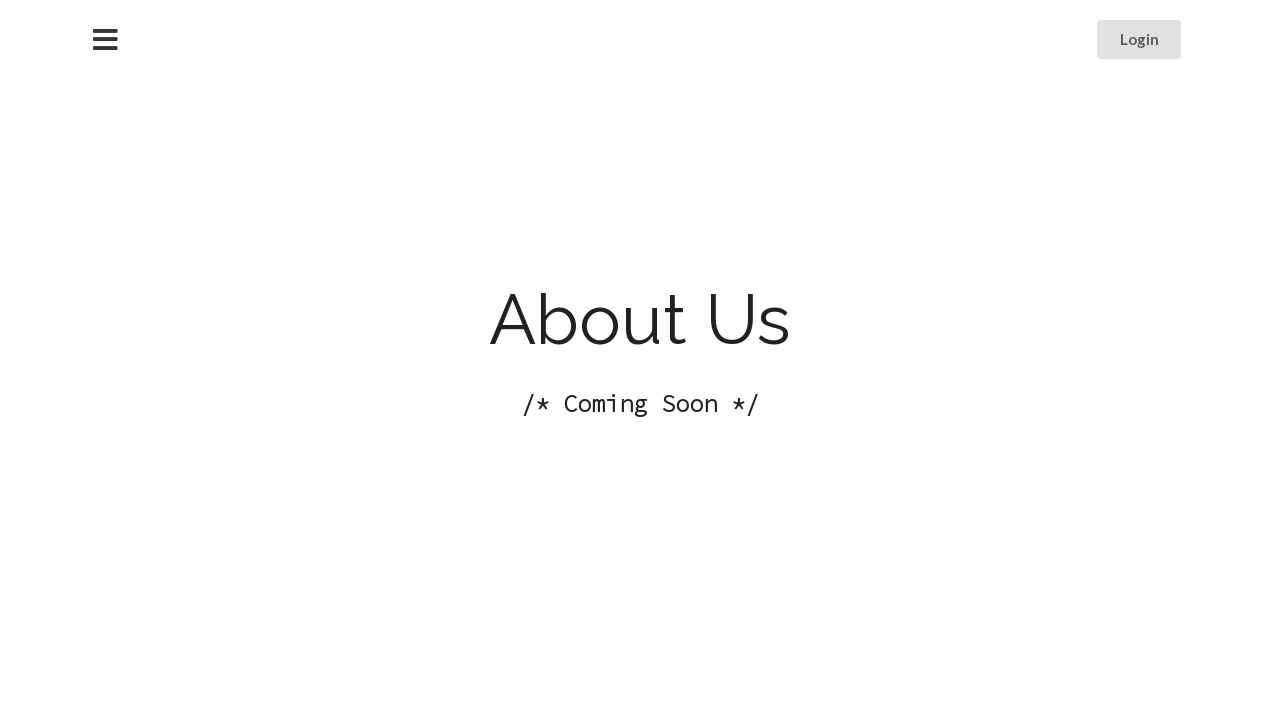

Verified About page title is 'About Training Support'
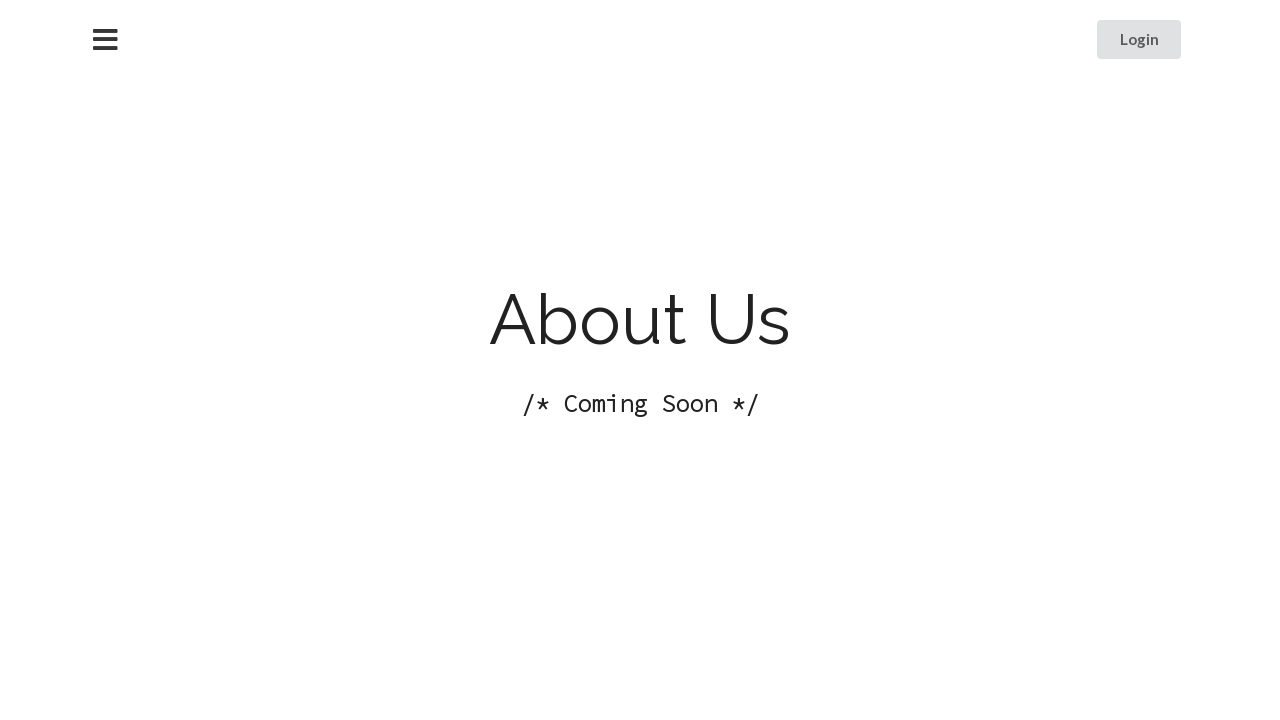

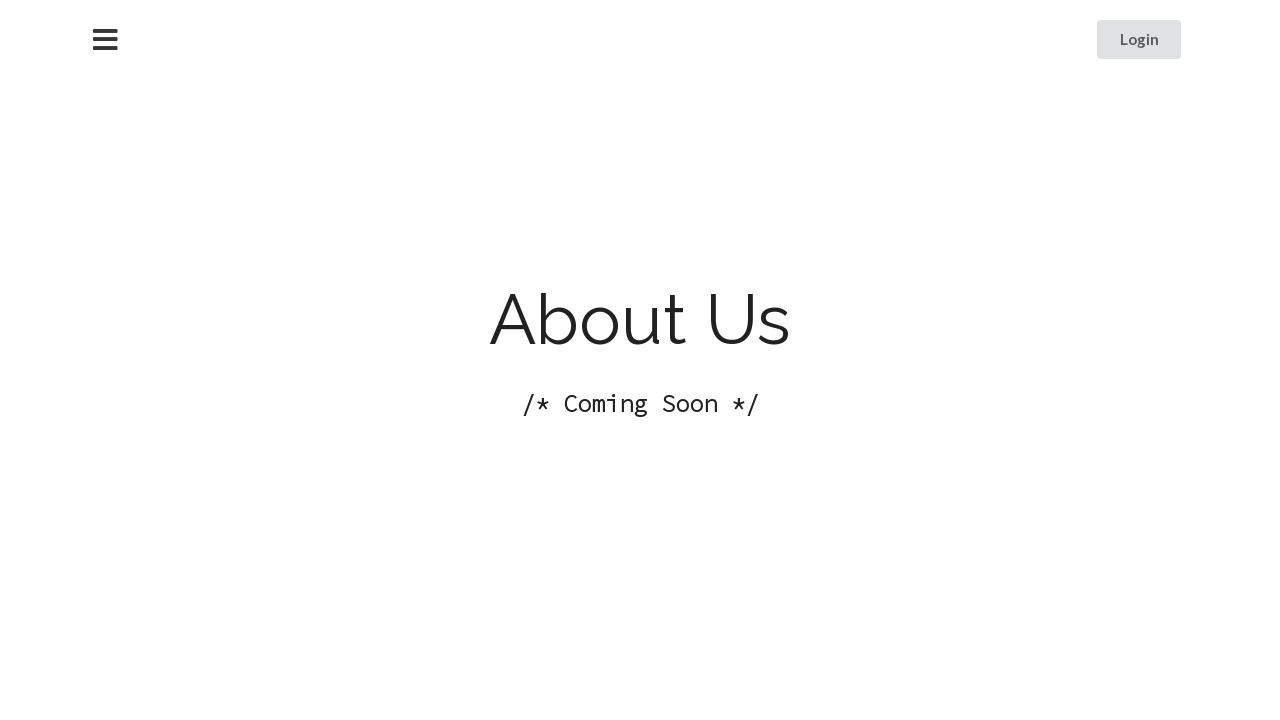